Tests the Inputs page by entering a random number between 1 and 10000 into the input field.

Starting URL: https://the-internet.herokuapp.com/

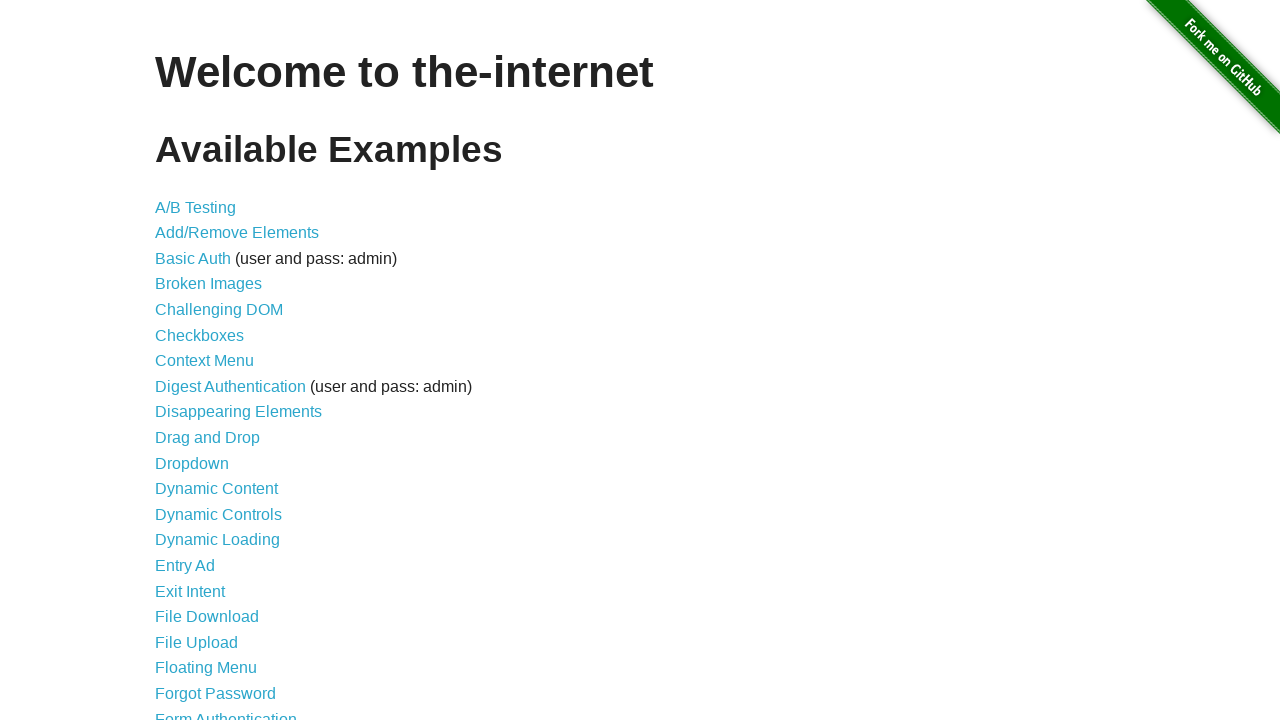

Clicked on Inputs link to navigate to the Inputs page at (176, 361) on xpath=//a[@href='/inputs']
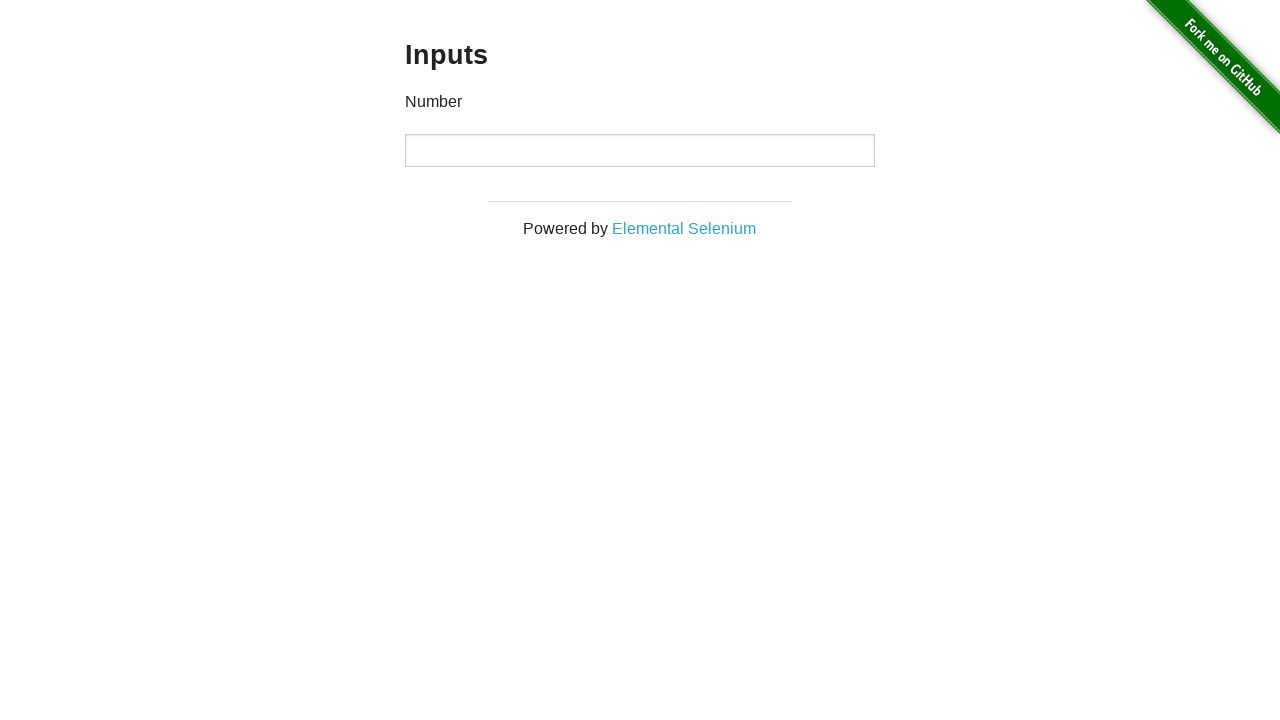

Entered random number 9939 into the input field on input
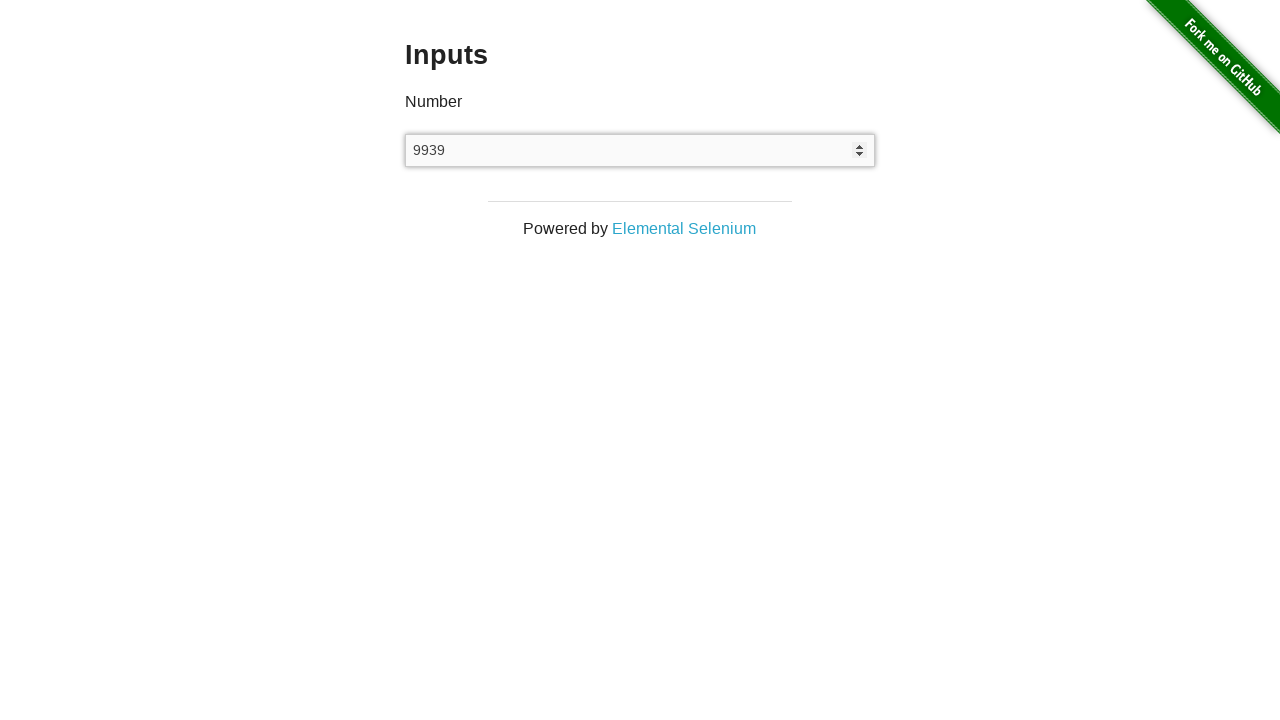

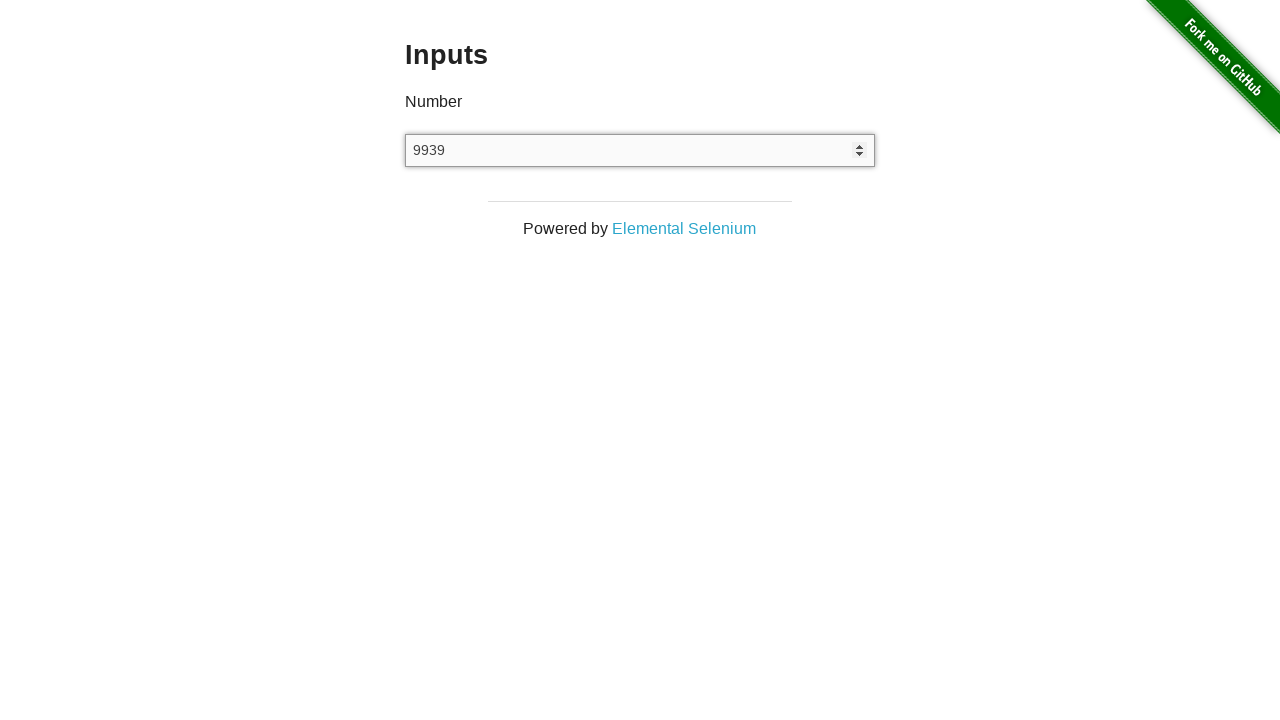